Tests various alert interactions including simple alerts, confirm dialogs, and prompt dialogs by accepting, dismissing, and entering text

Starting URL: https://demoqa.com/alerts

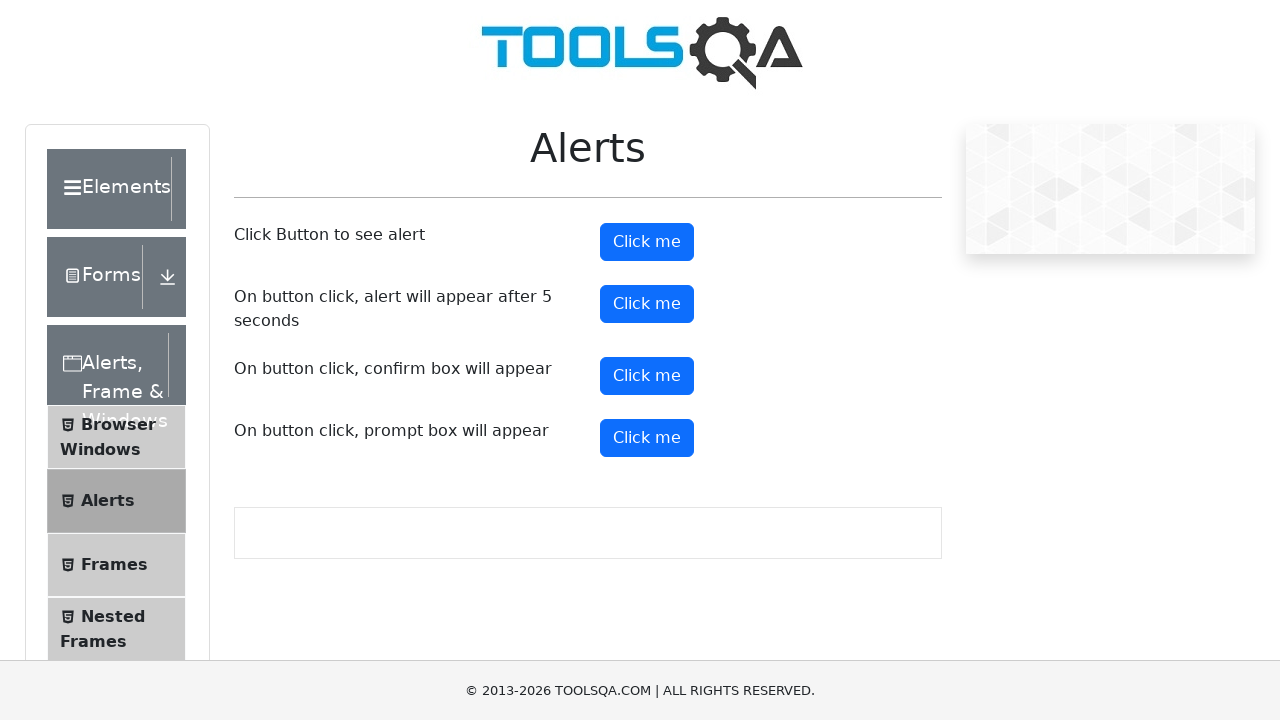

Scrolled page to make alert buttons visible
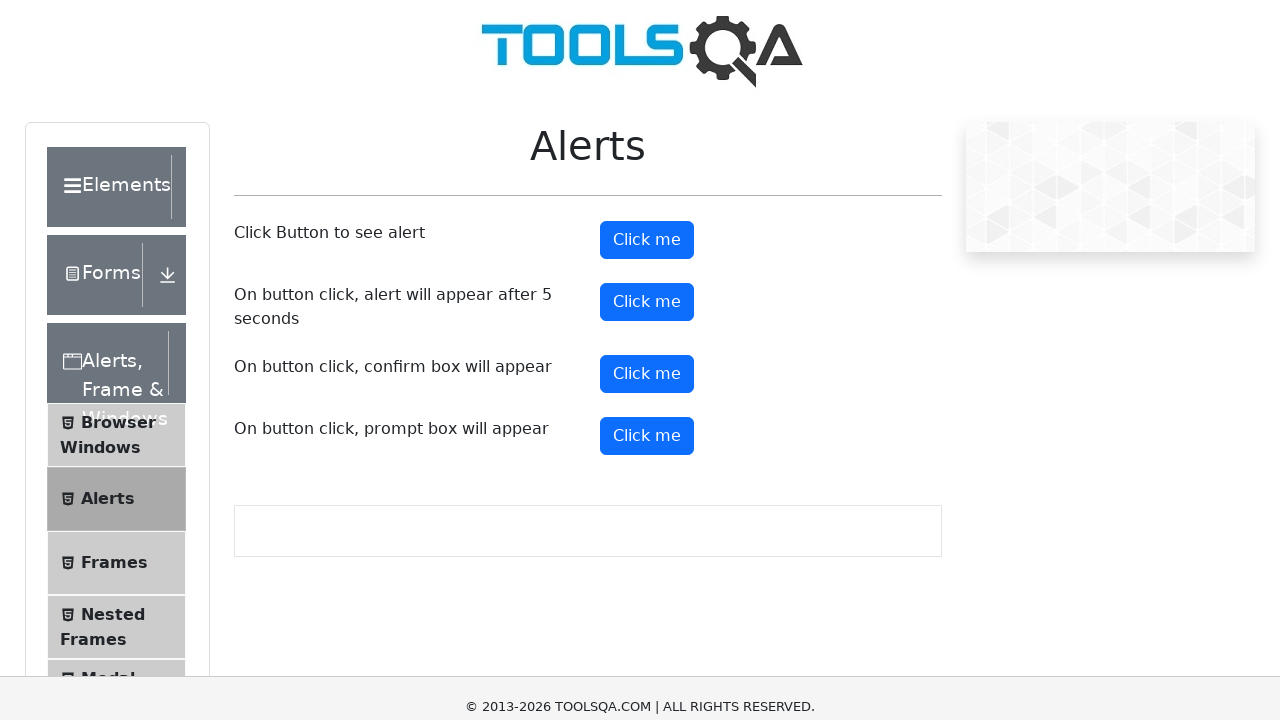

Clicked simple alert button at (647, 19) on #alertButton
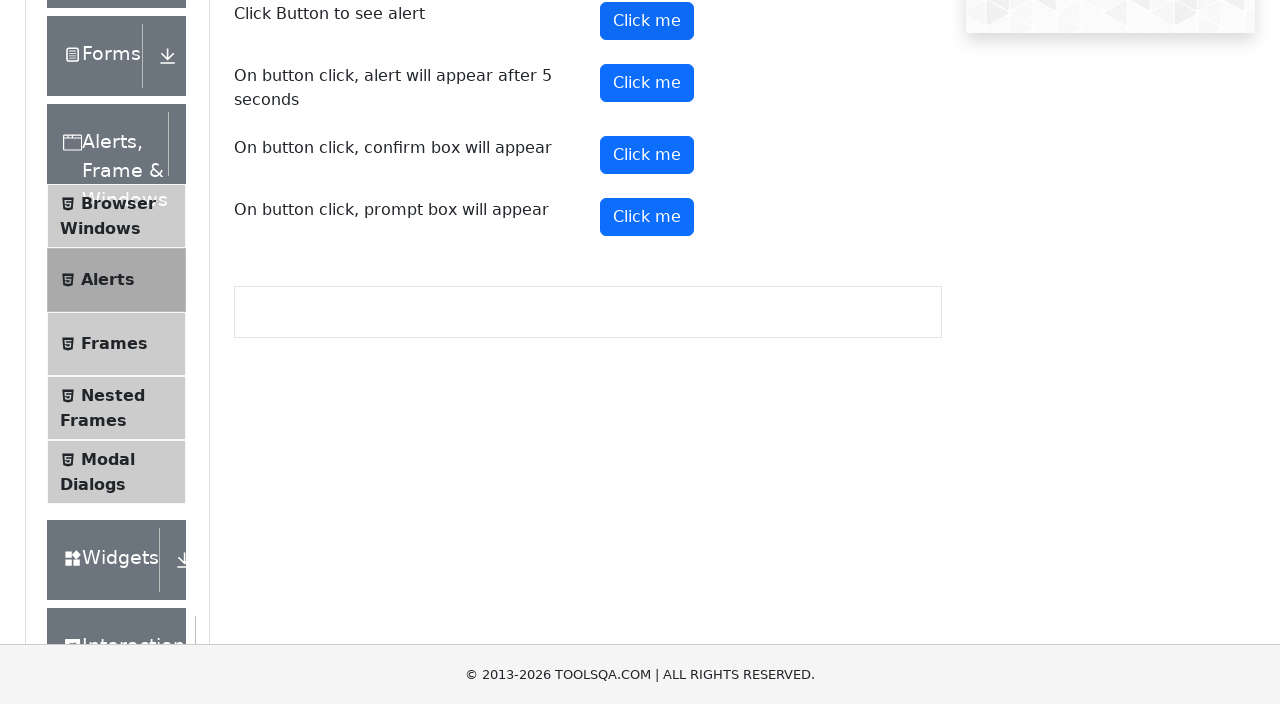

Set up dialog handler to accept simple alert
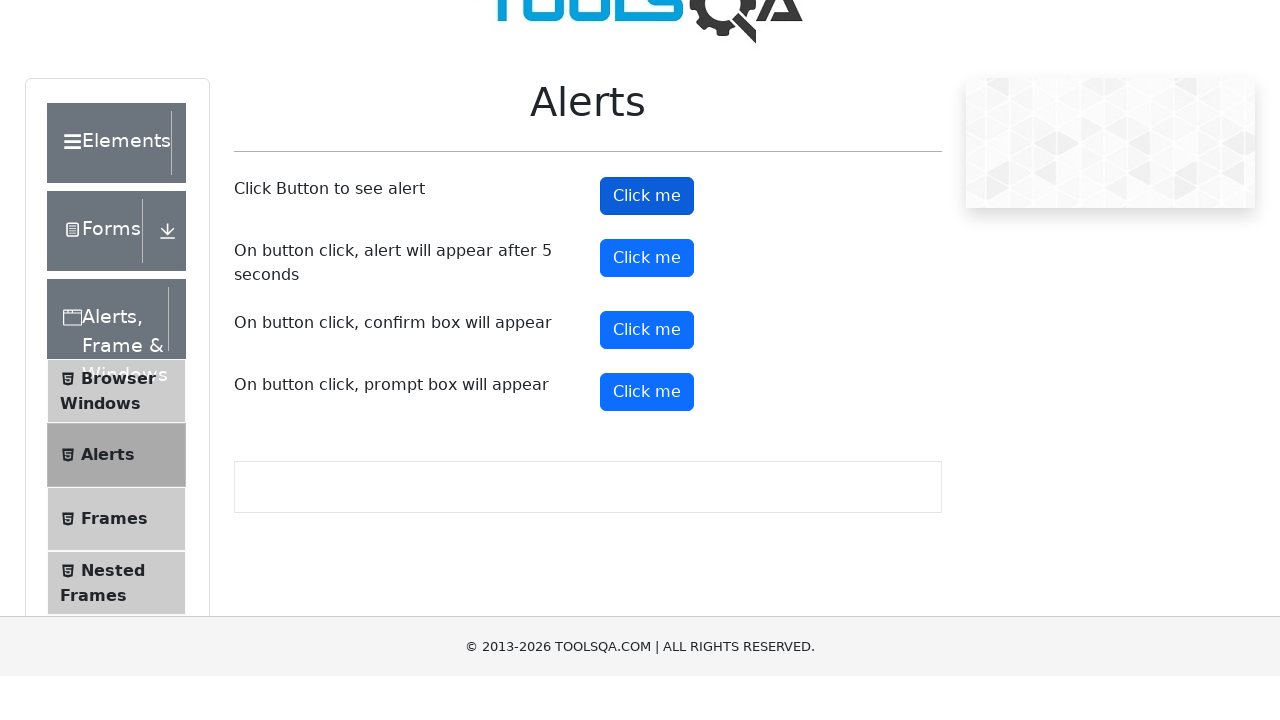

Waited for simple alert to be processed
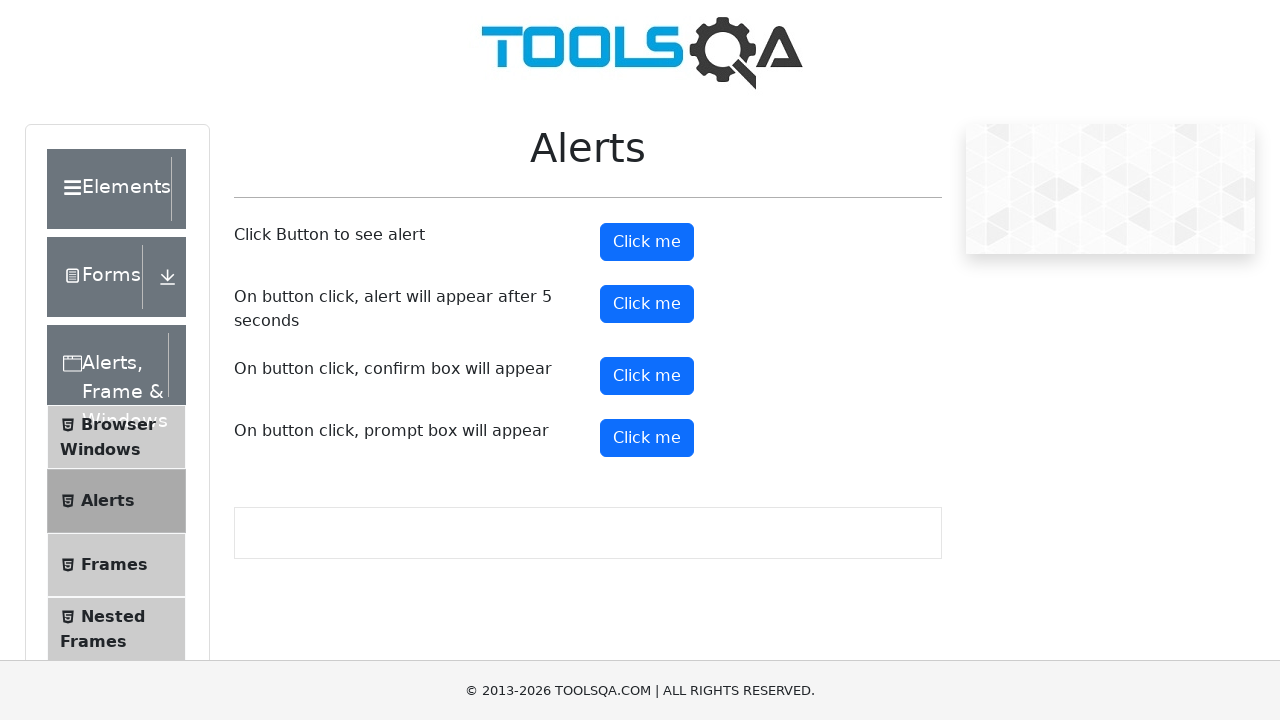

Clicked confirm dialog button at (647, 376) on #confirmButton
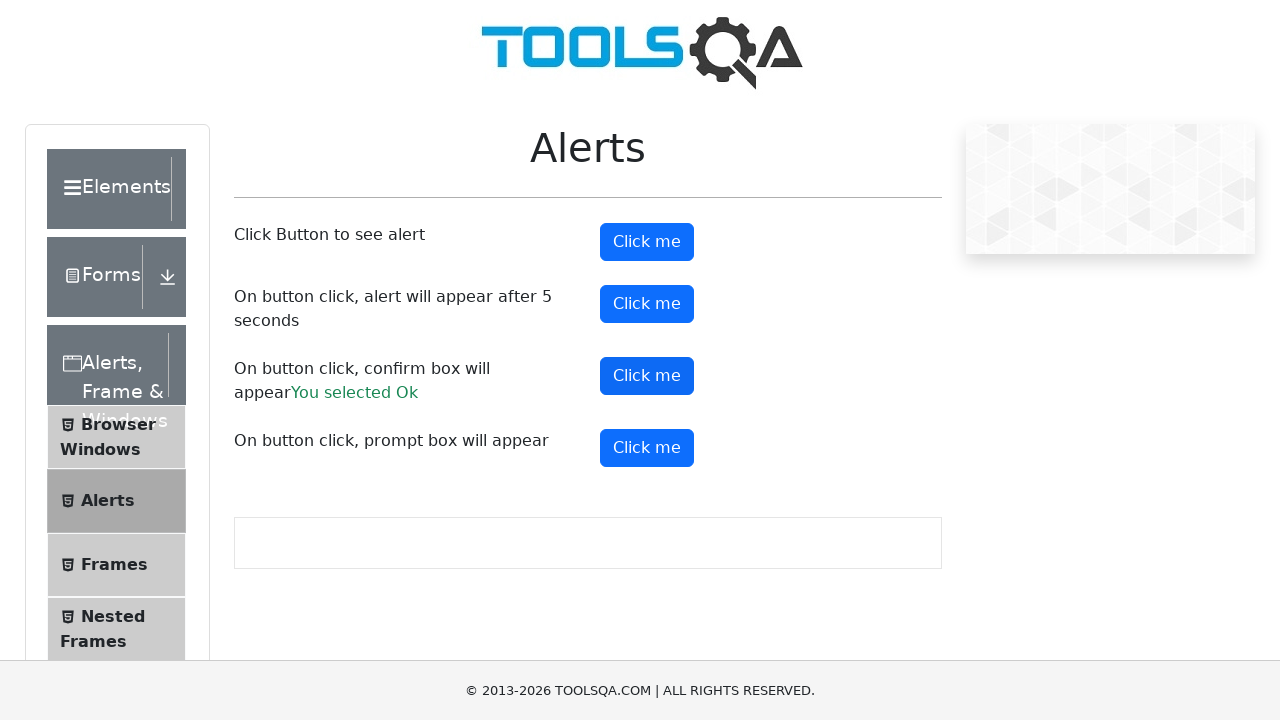

Set up dialog handler to dismiss confirm dialog
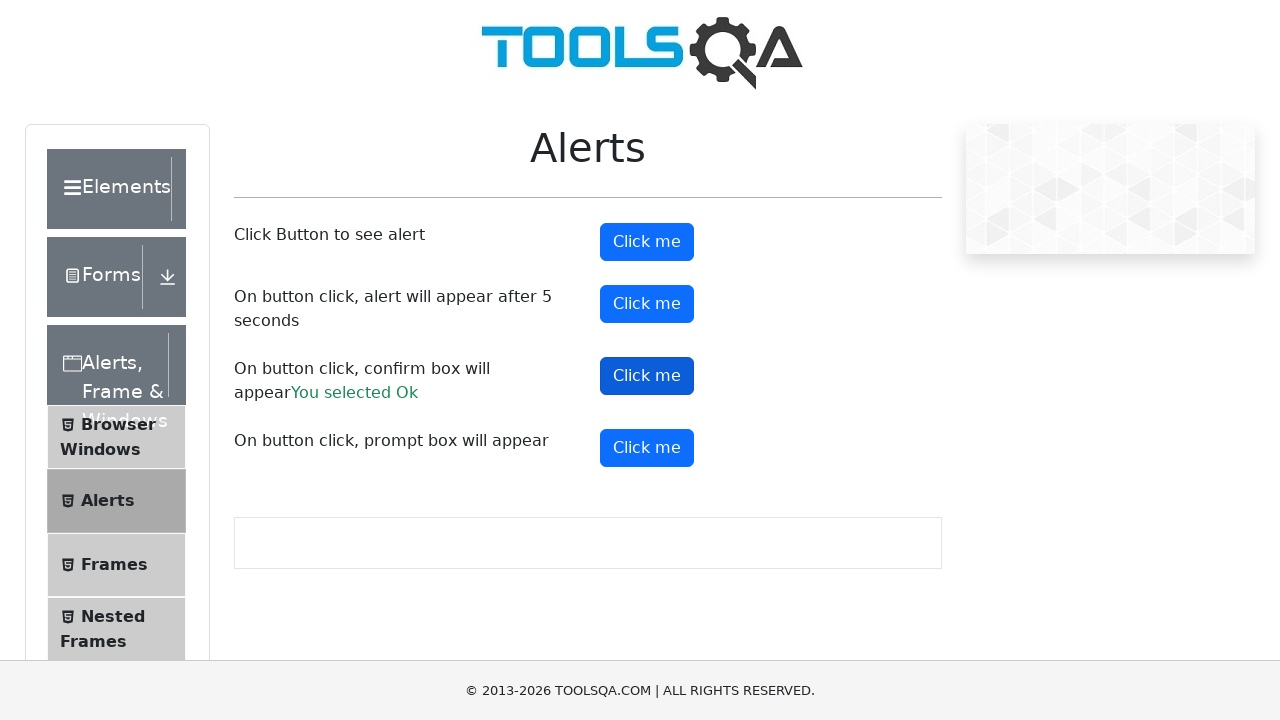

Waited for confirm dialog to be dismissed
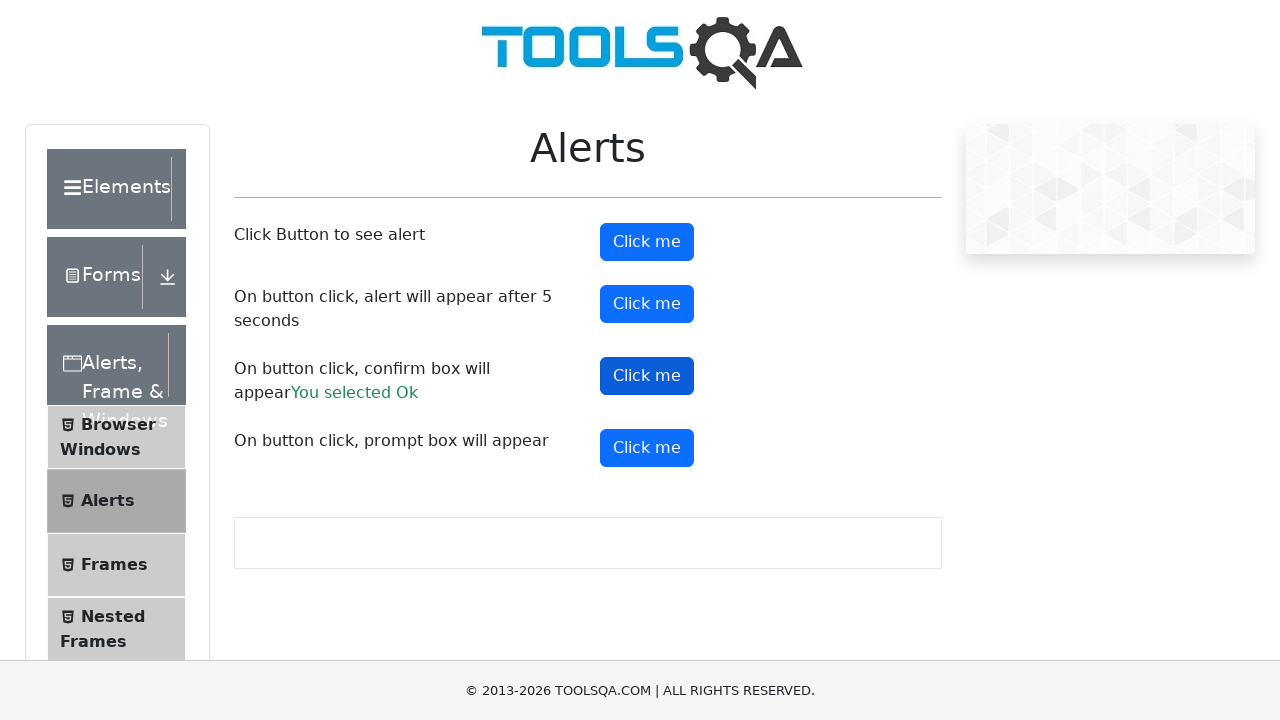

Clicked prompt dialog button at (647, 448) on #promtButton
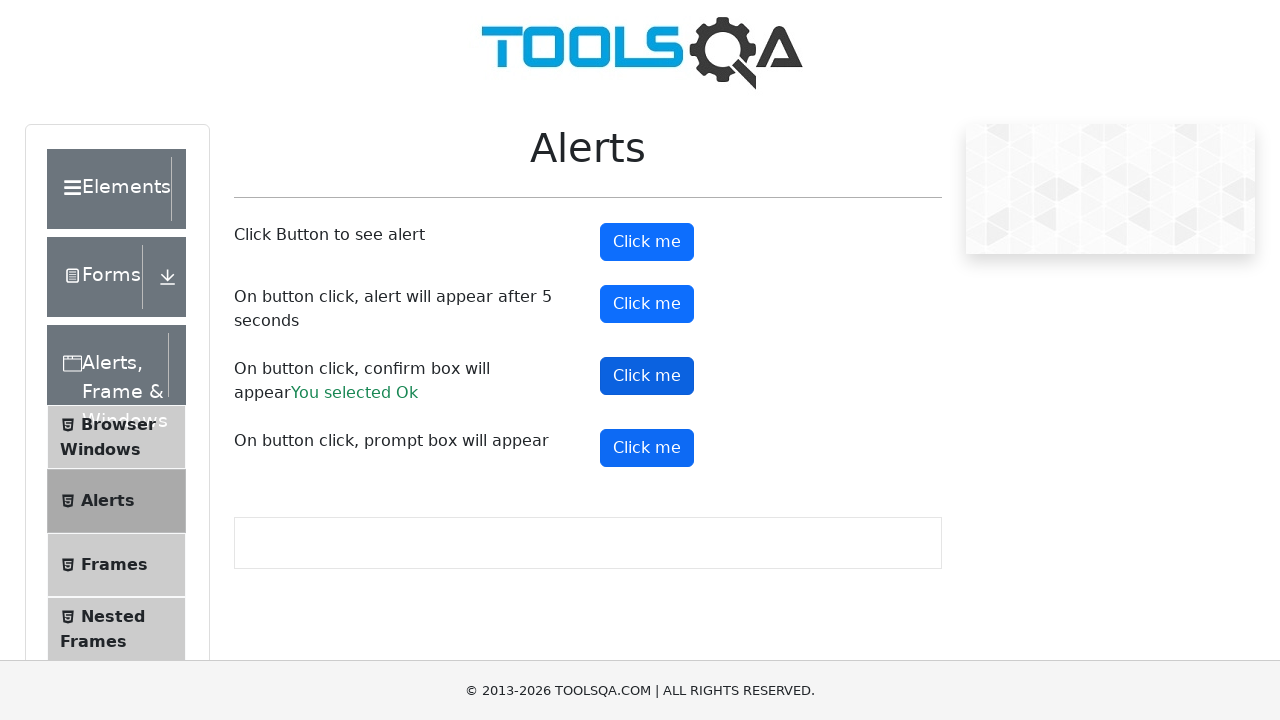

Set up dialog handler to enter text 'Lekha' and accept prompt
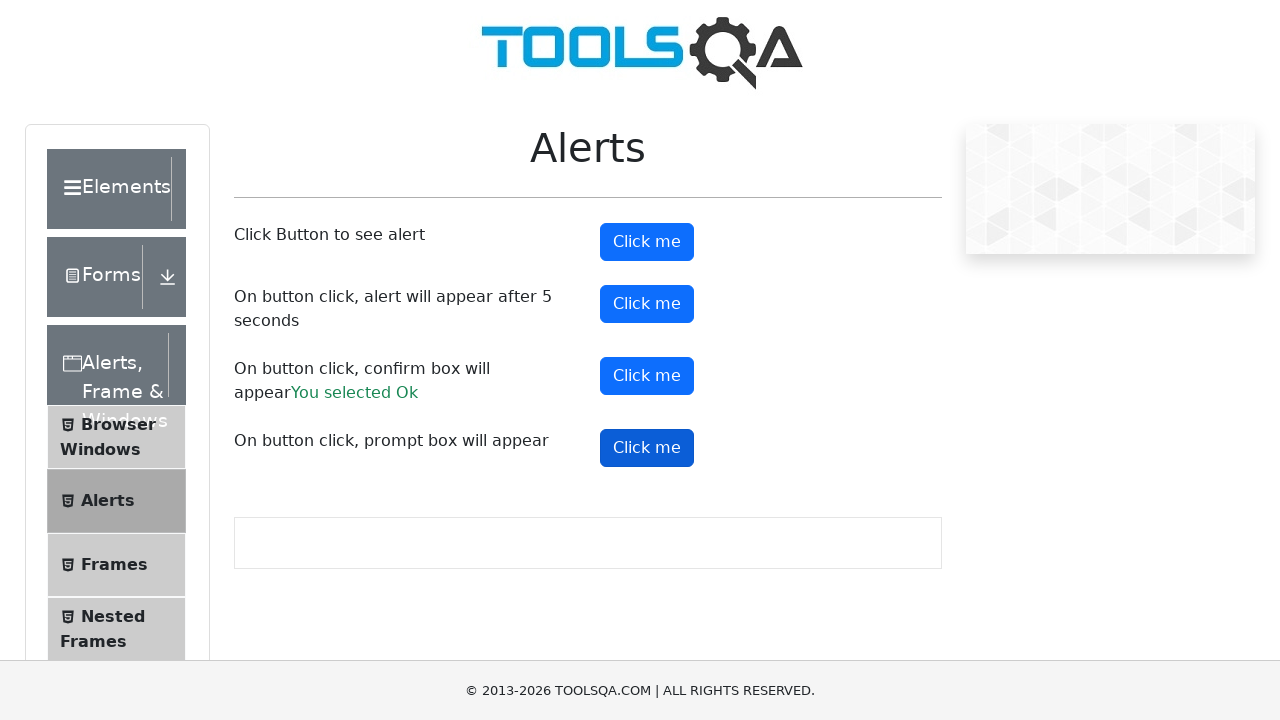

Waited for prompt dialog to be processed
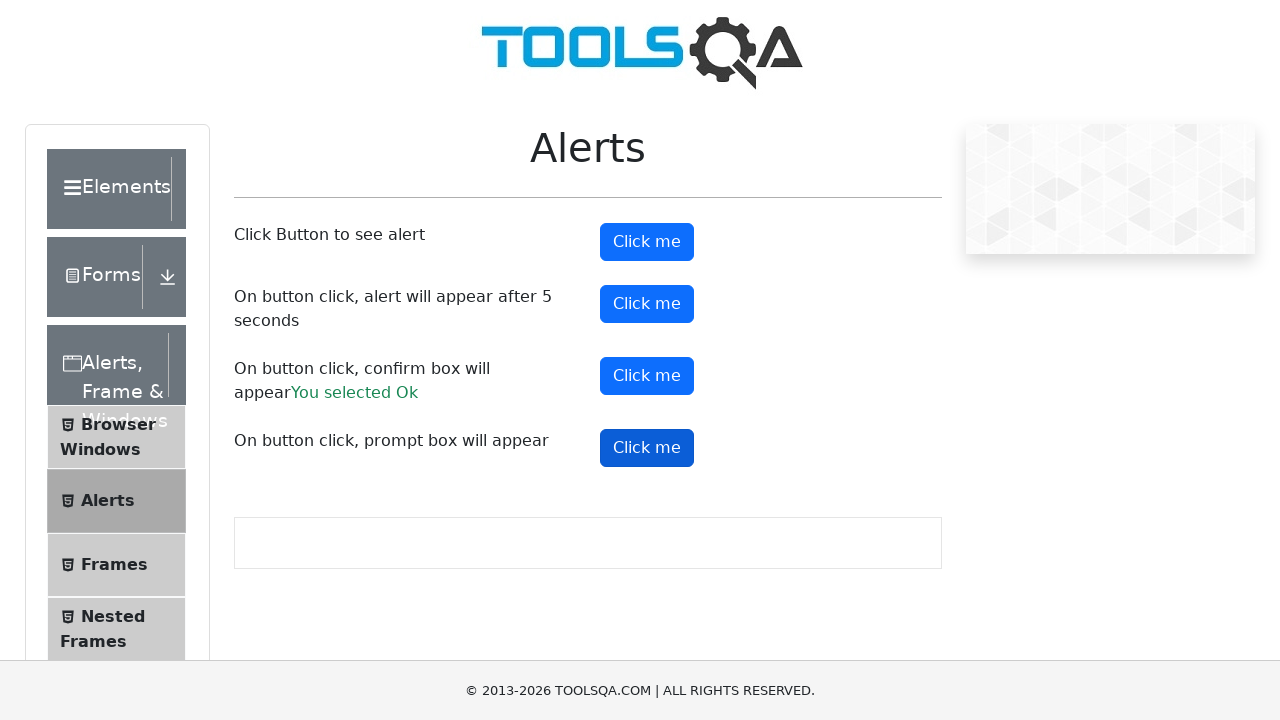

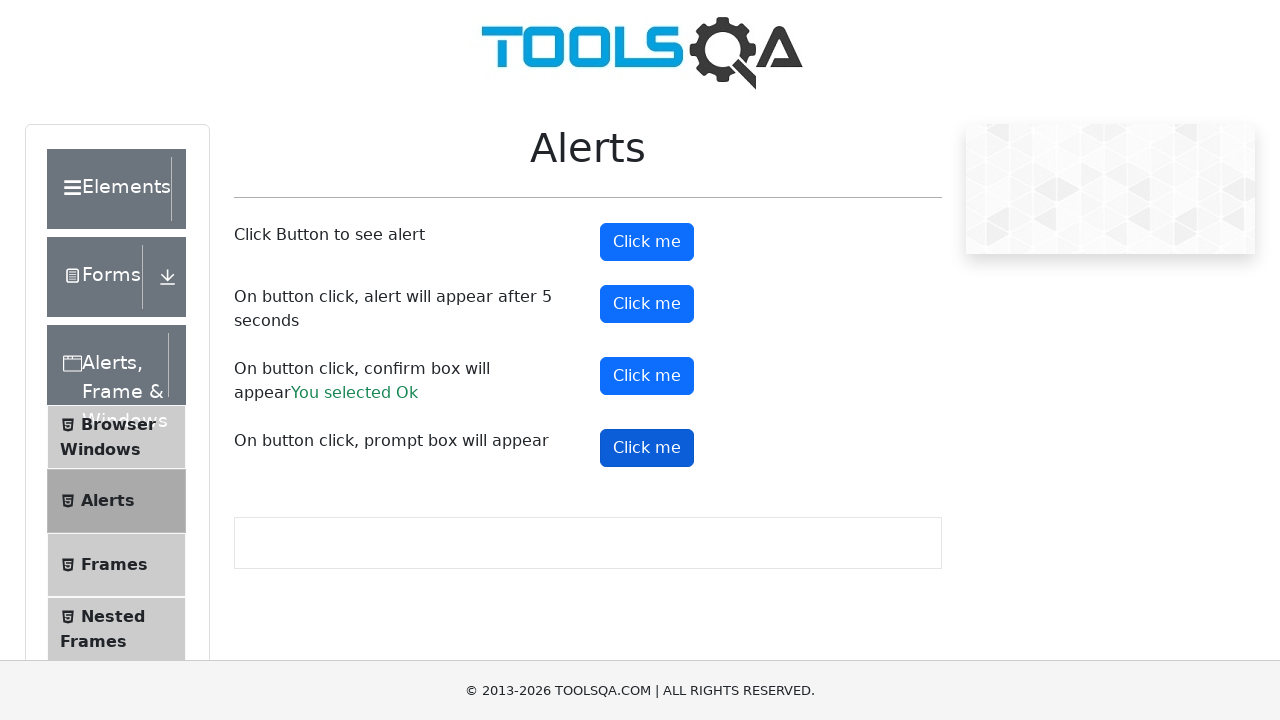